Tests editing a todo item by double-clicking, changing text, and pressing Enter

Starting URL: https://demo.playwright.dev/todomvc

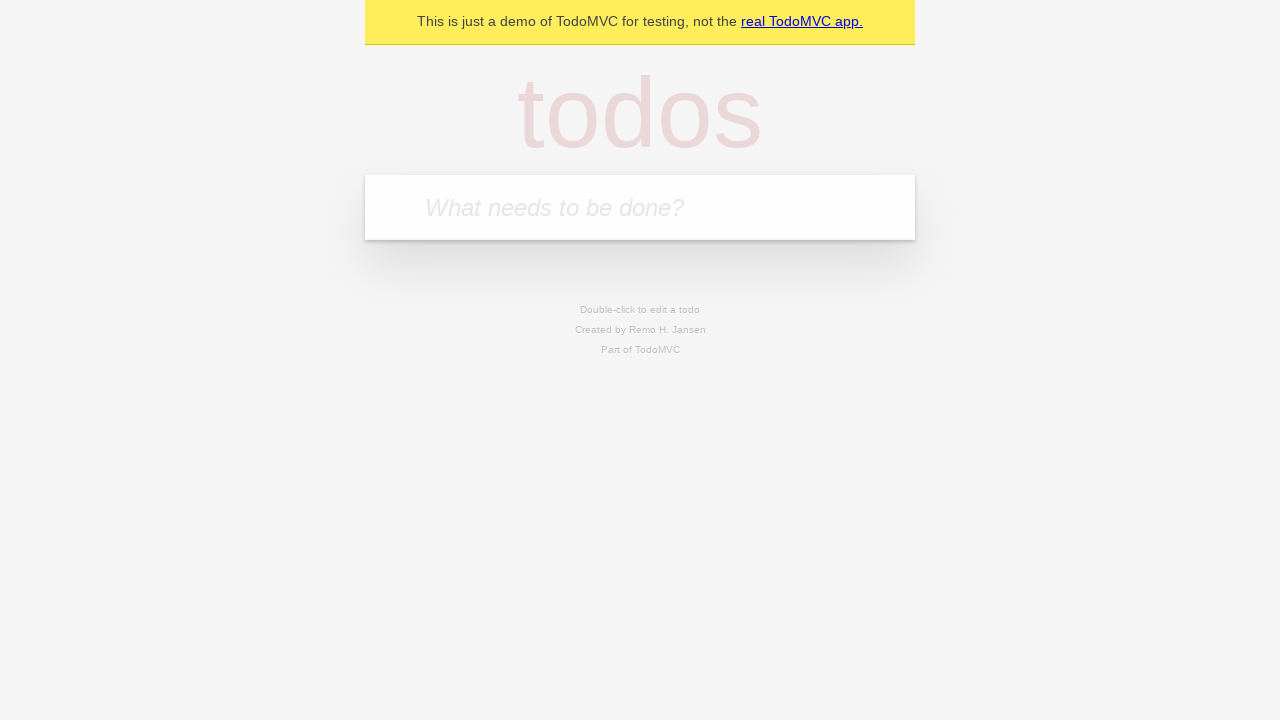

Filled todo input with 'buy some cheese' on internal:attr=[placeholder="What needs to be done?"i]
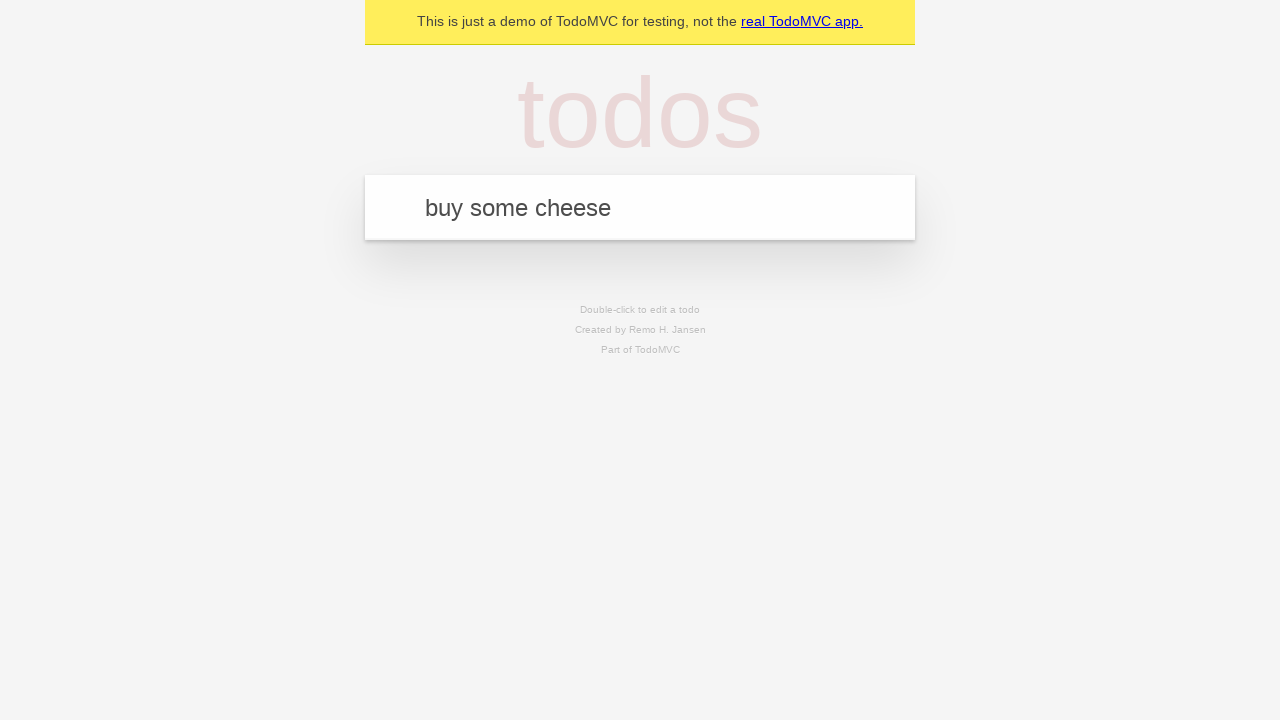

Pressed Enter to create todo 'buy some cheese' on internal:attr=[placeholder="What needs to be done?"i]
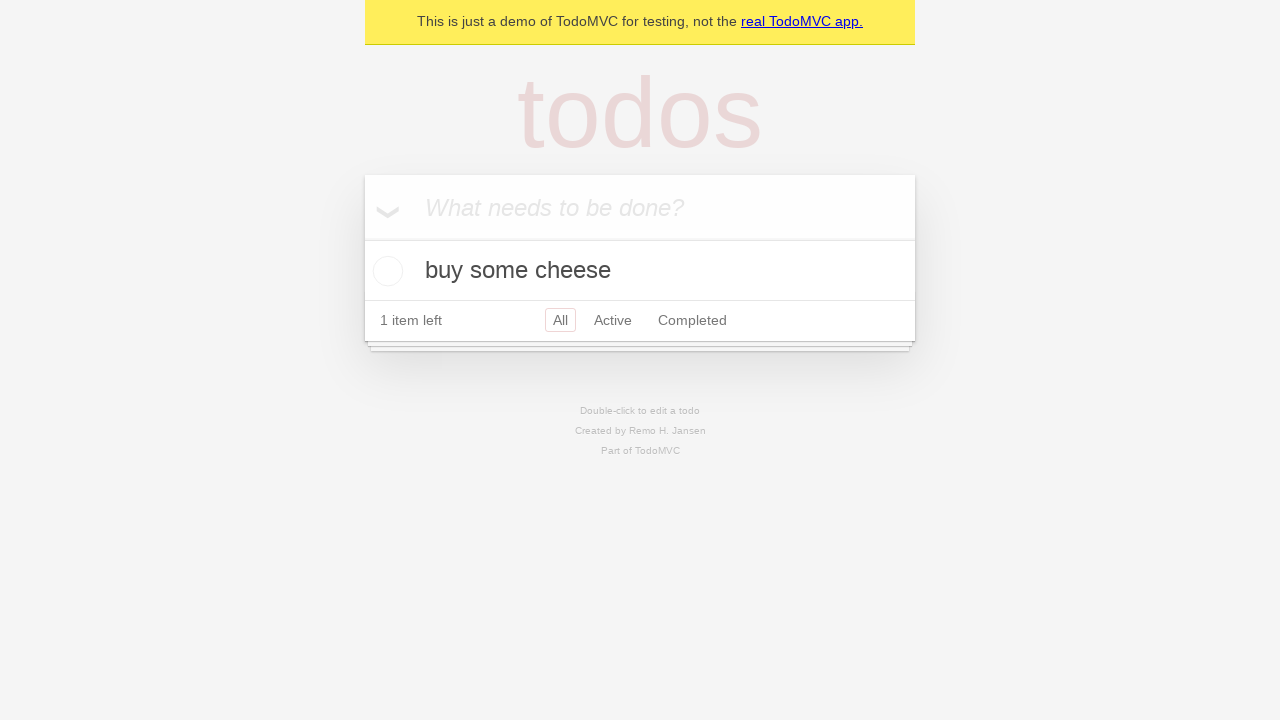

Filled todo input with 'feed the cat' on internal:attr=[placeholder="What needs to be done?"i]
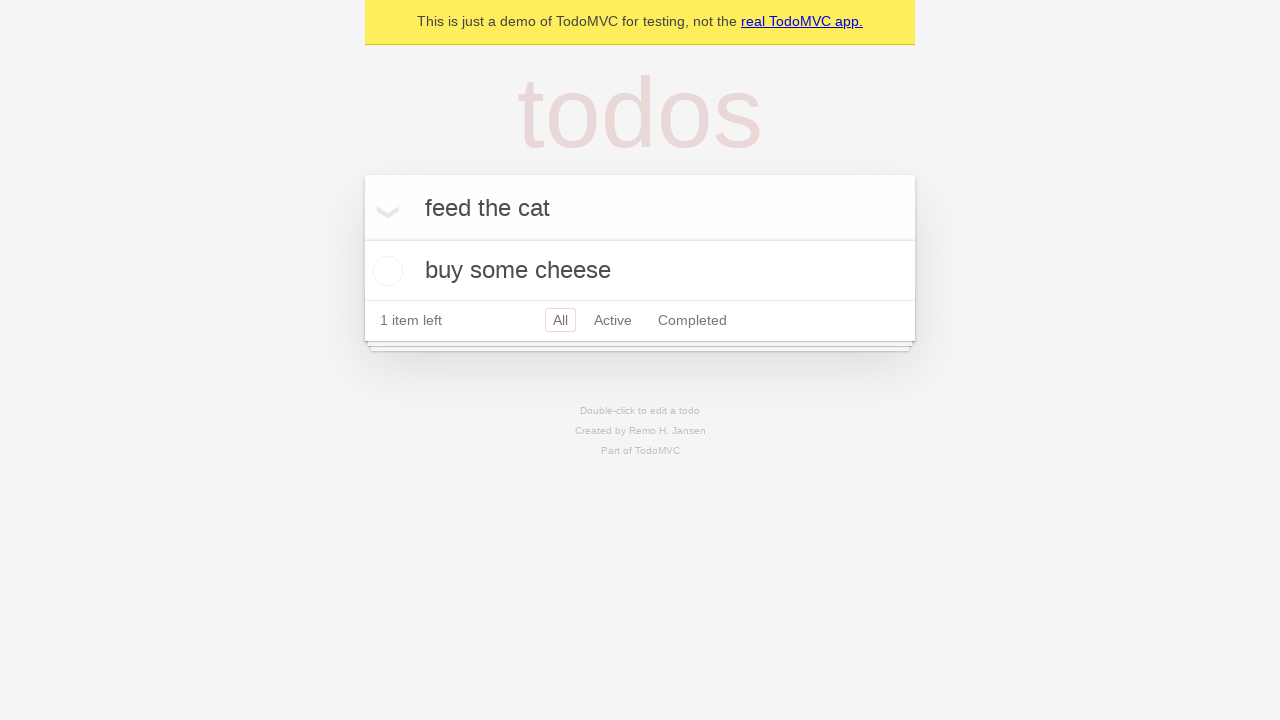

Pressed Enter to create todo 'feed the cat' on internal:attr=[placeholder="What needs to be done?"i]
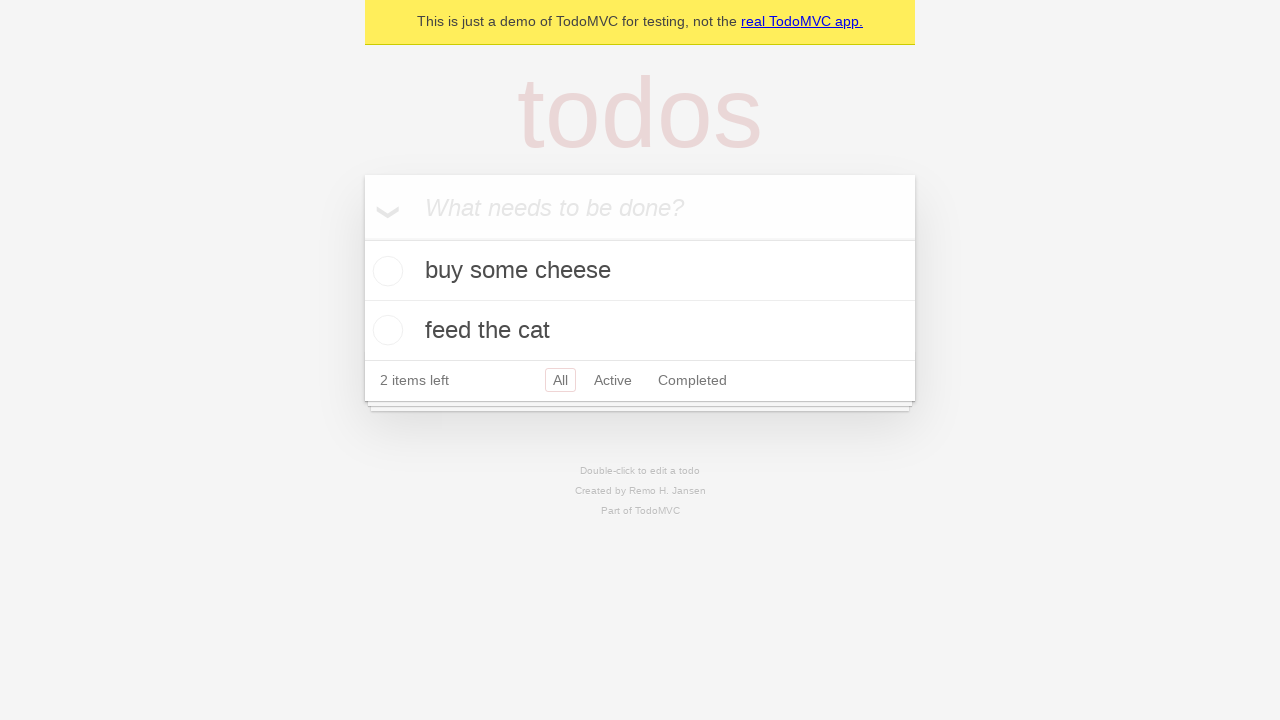

Filled todo input with 'book a doctors appointment' on internal:attr=[placeholder="What needs to be done?"i]
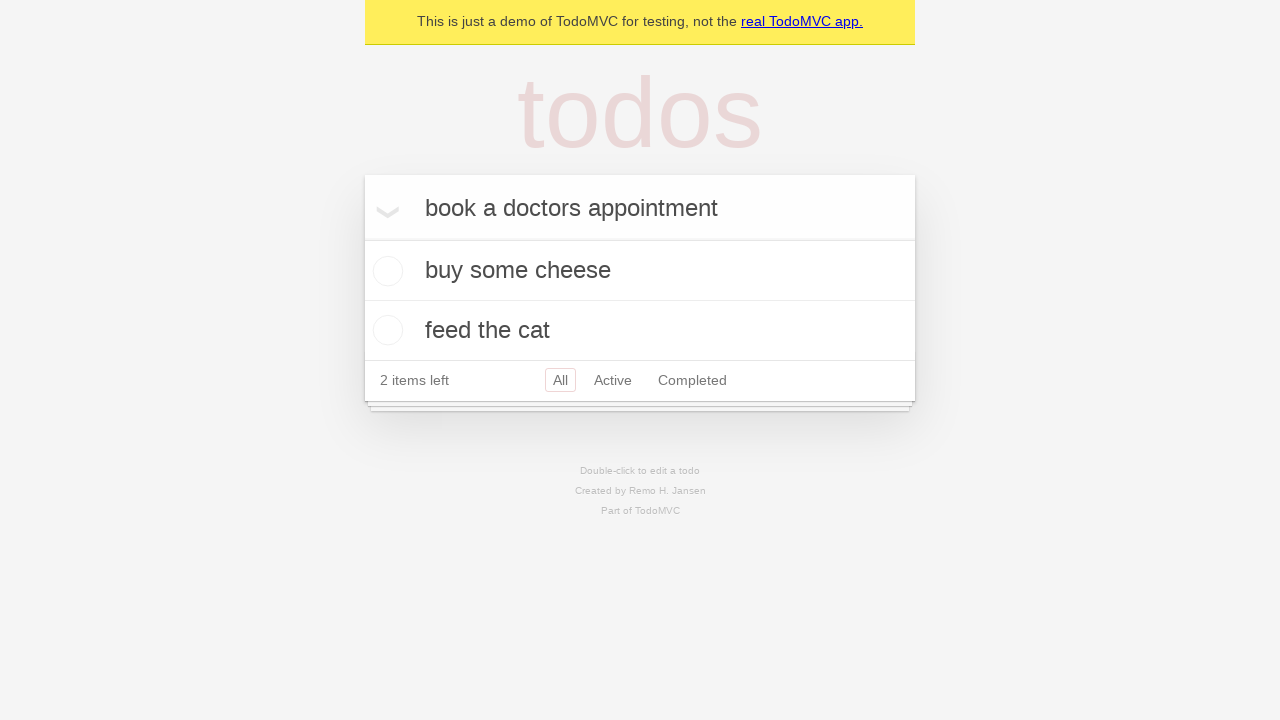

Pressed Enter to create todo 'book a doctors appointment' on internal:attr=[placeholder="What needs to be done?"i]
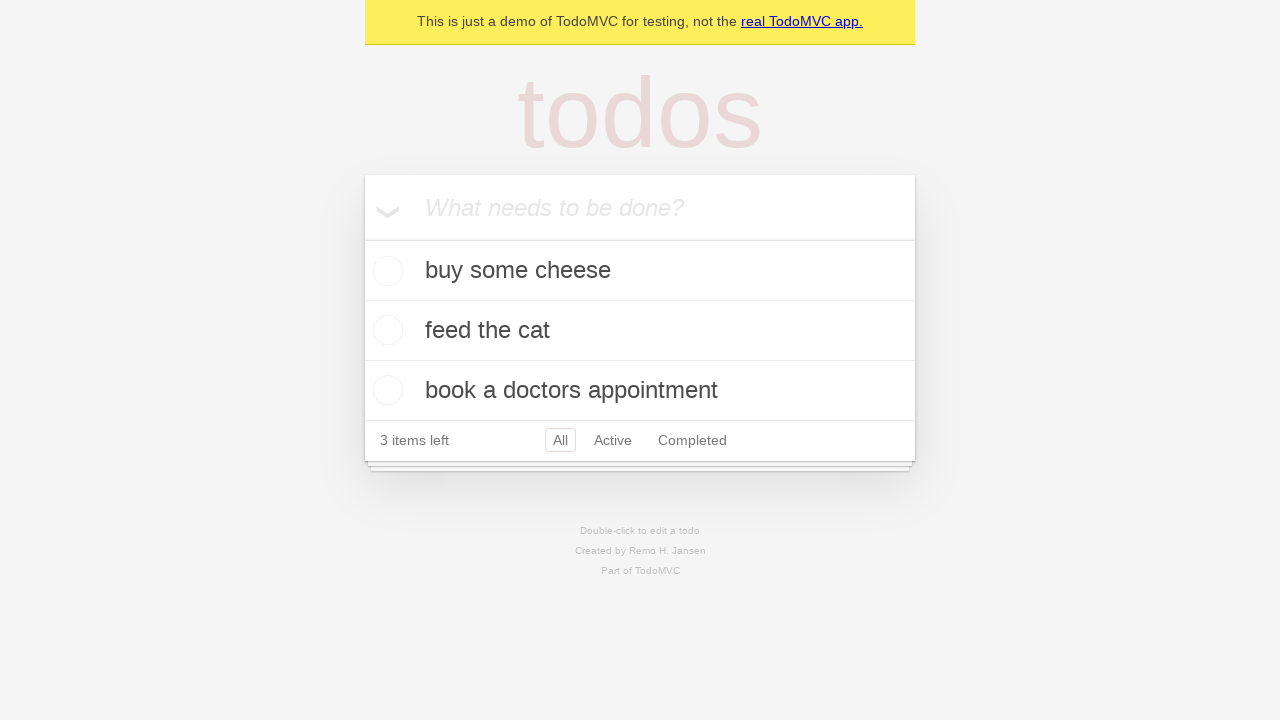

Retrieved all todo items
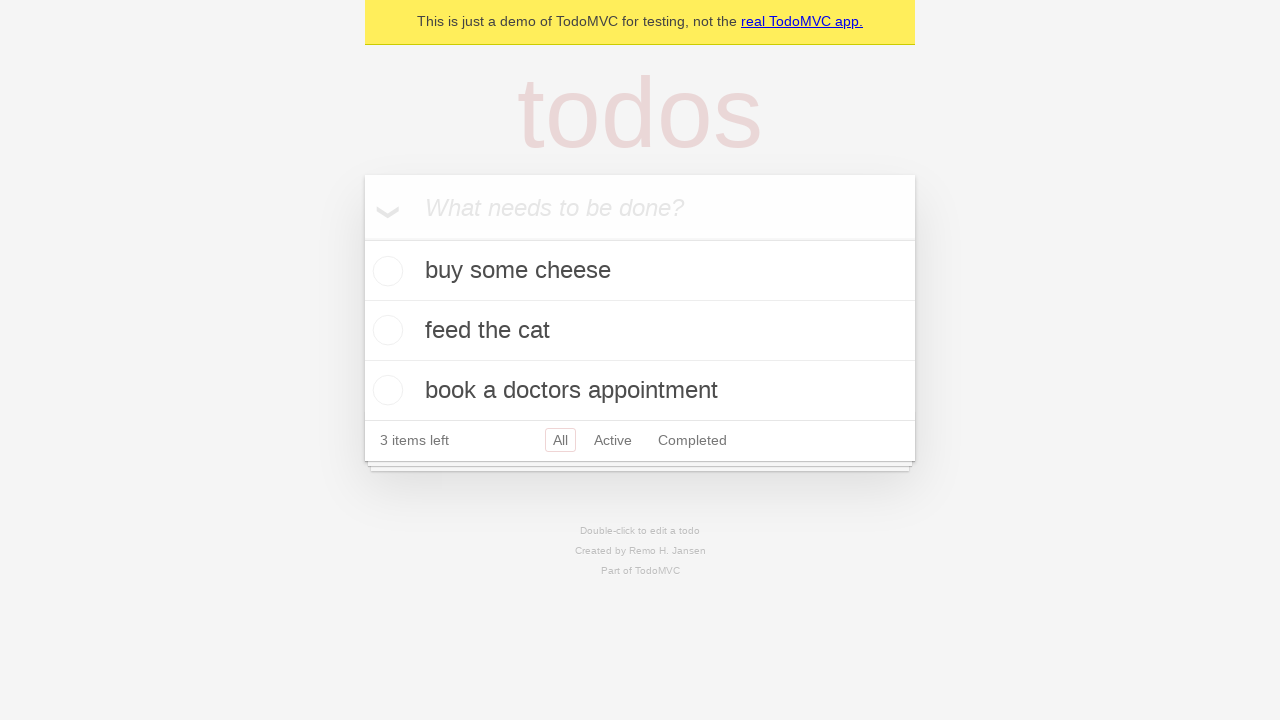

Selected second todo item for editing
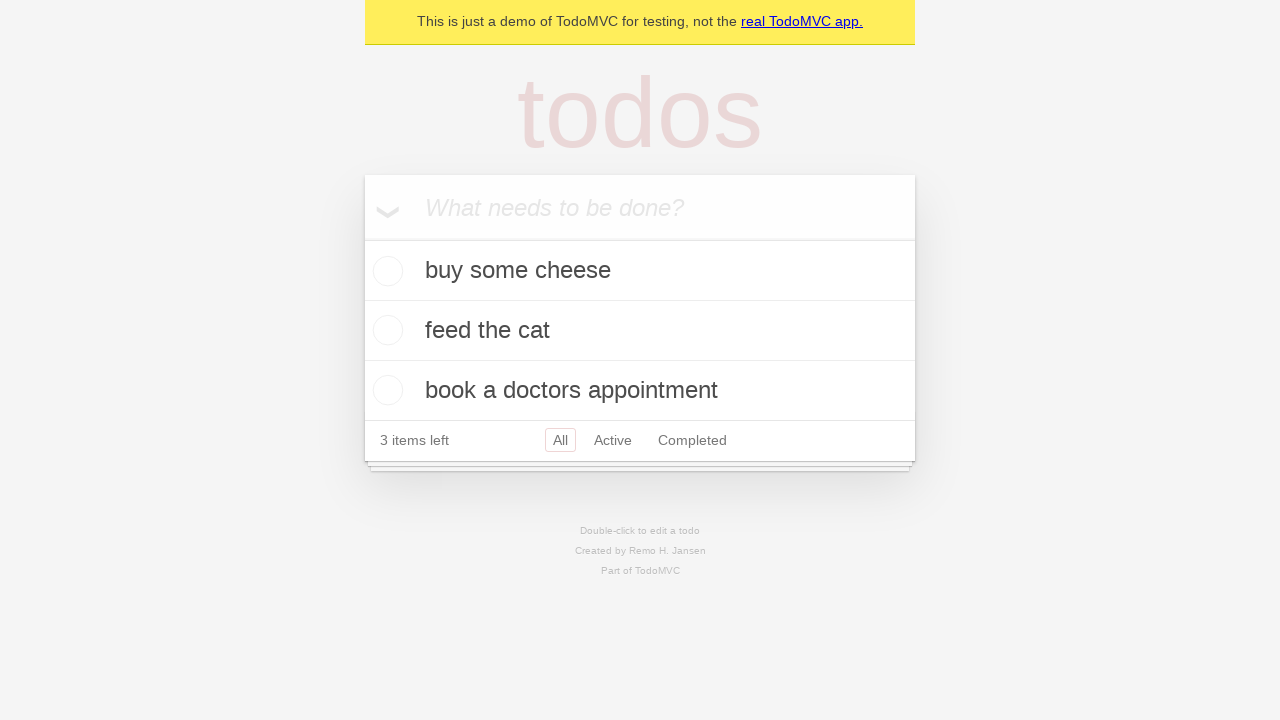

Double-clicked second todo item to enter edit mode at (640, 331) on internal:testid=[data-testid="todo-item"s] >> nth=1
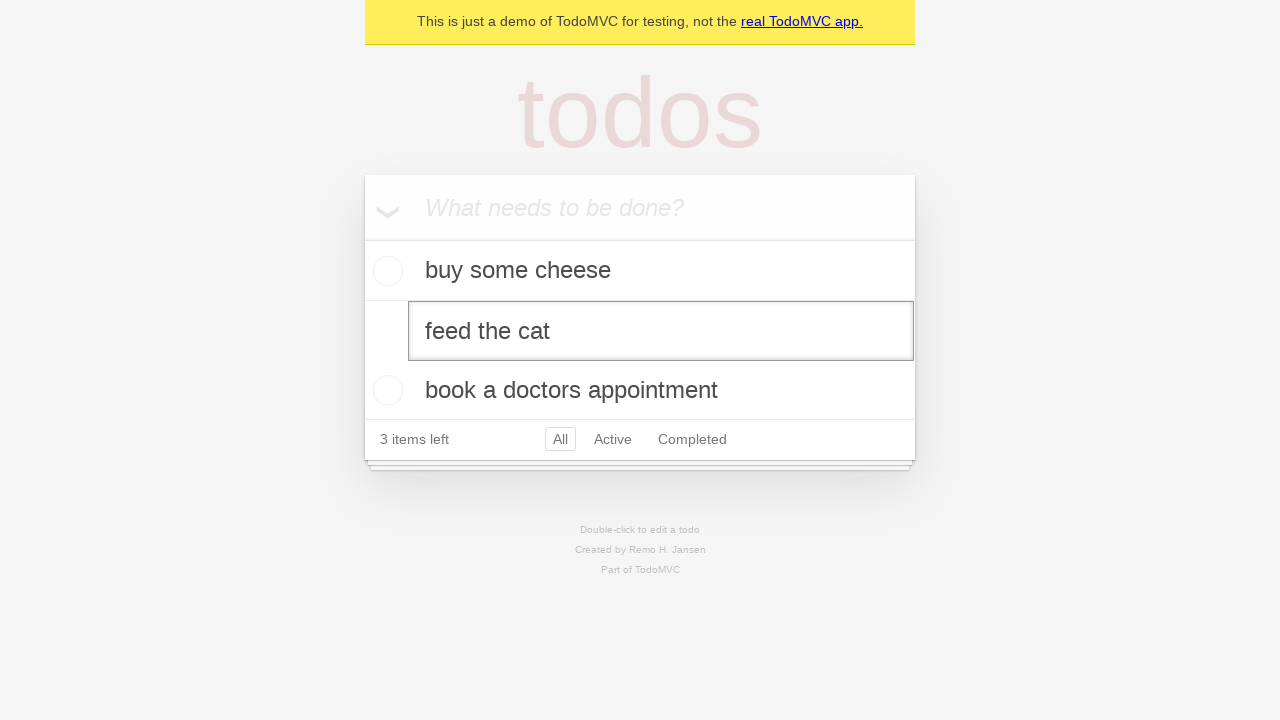

Changed todo text to 'buy some sausages' on internal:testid=[data-testid="todo-item"s] >> nth=1 >> internal:role=textbox[nam
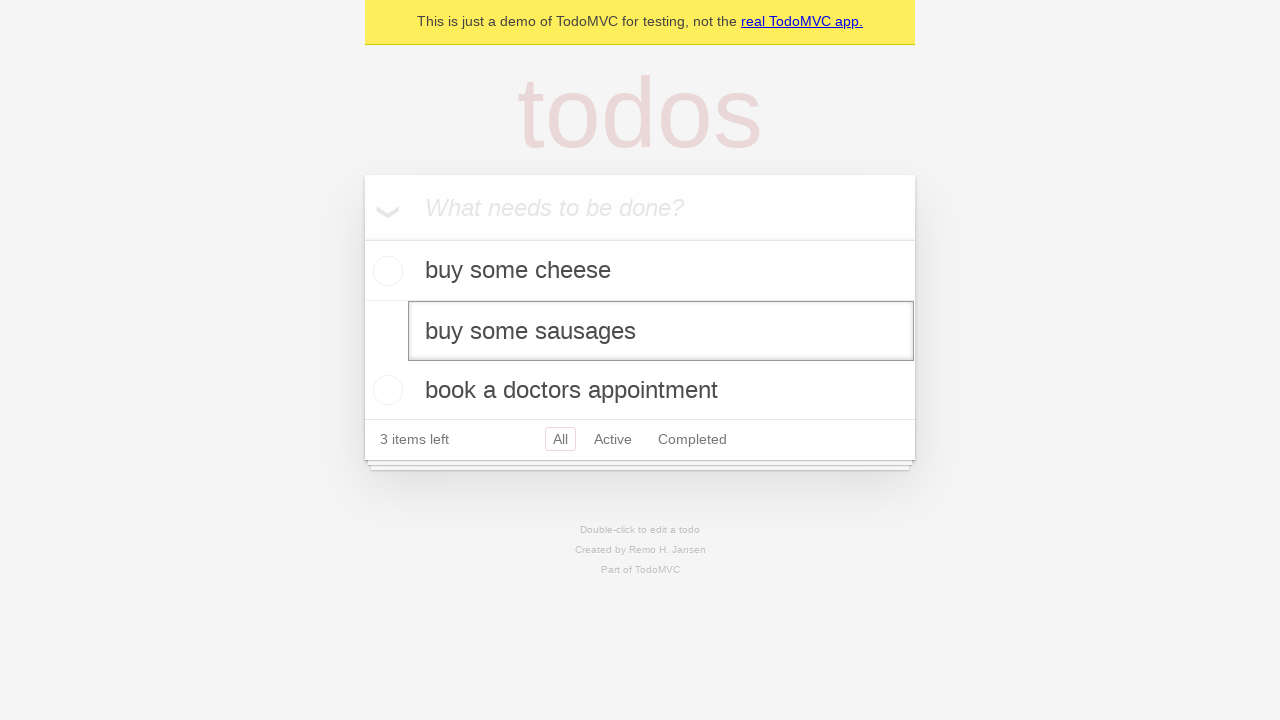

Pressed Enter to confirm the edited todo text on internal:testid=[data-testid="todo-item"s] >> nth=1 >> internal:role=textbox[nam
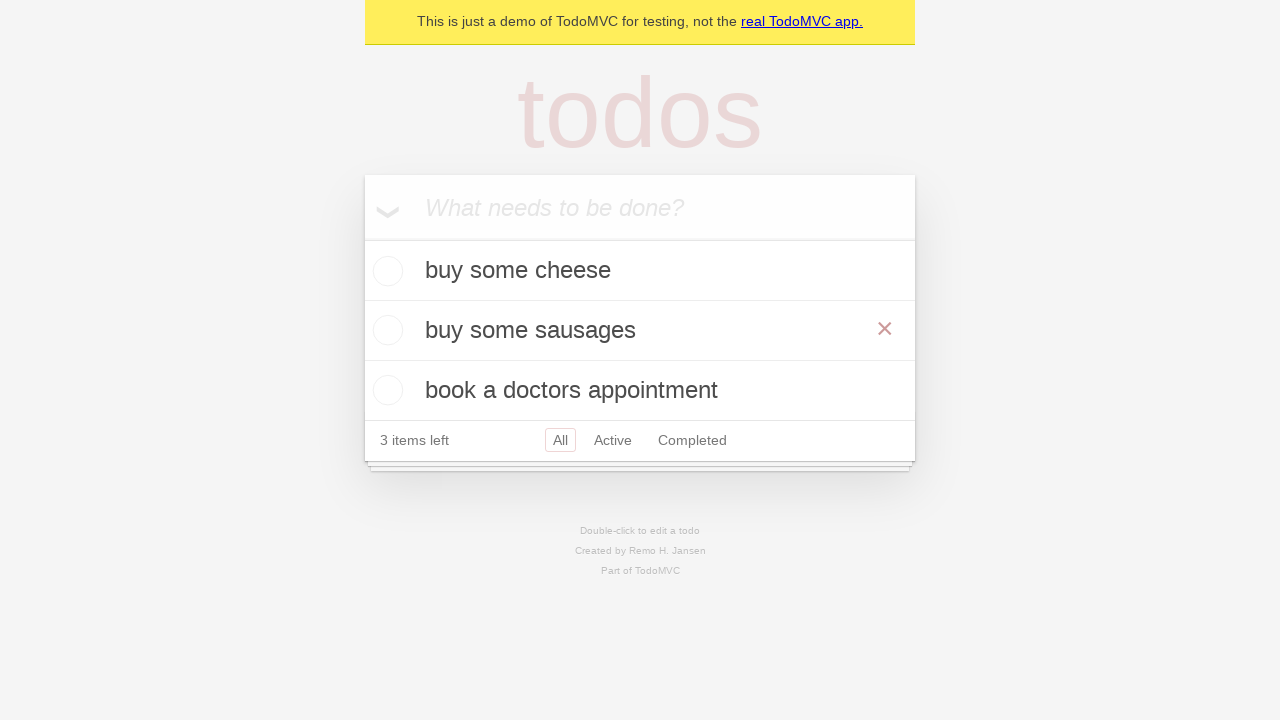

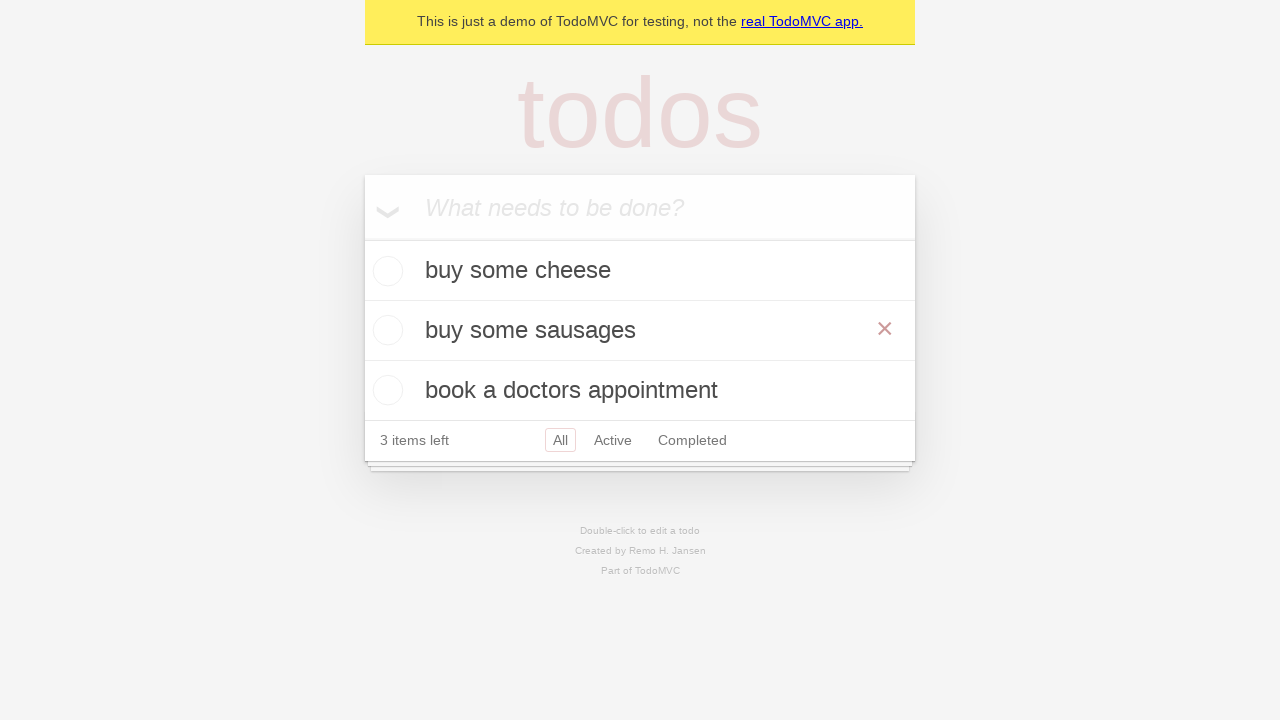